Tests product search and cart functionality by searching for products containing 'ca', adding items to cart through various methods, and proceeding to checkout

Starting URL: https://rahulshettyacademy.com/seleniumPractise/#/

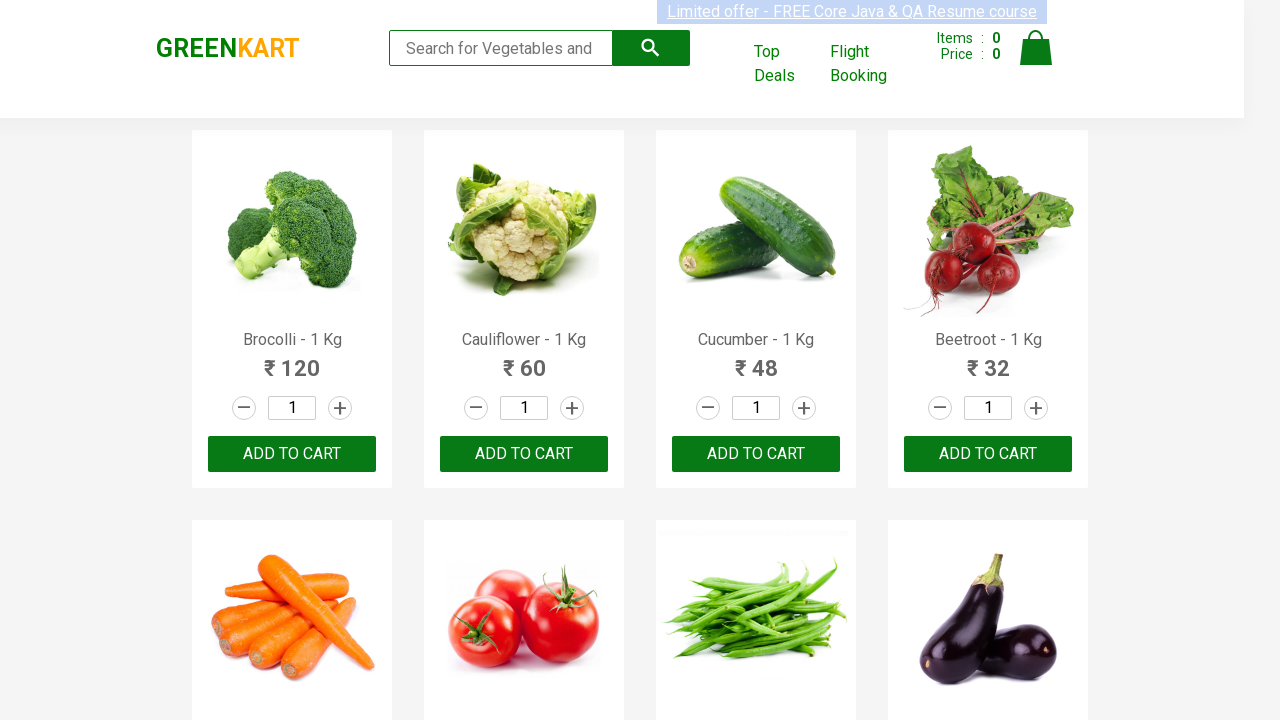

Filled search field with 'ca' on .search-keyword
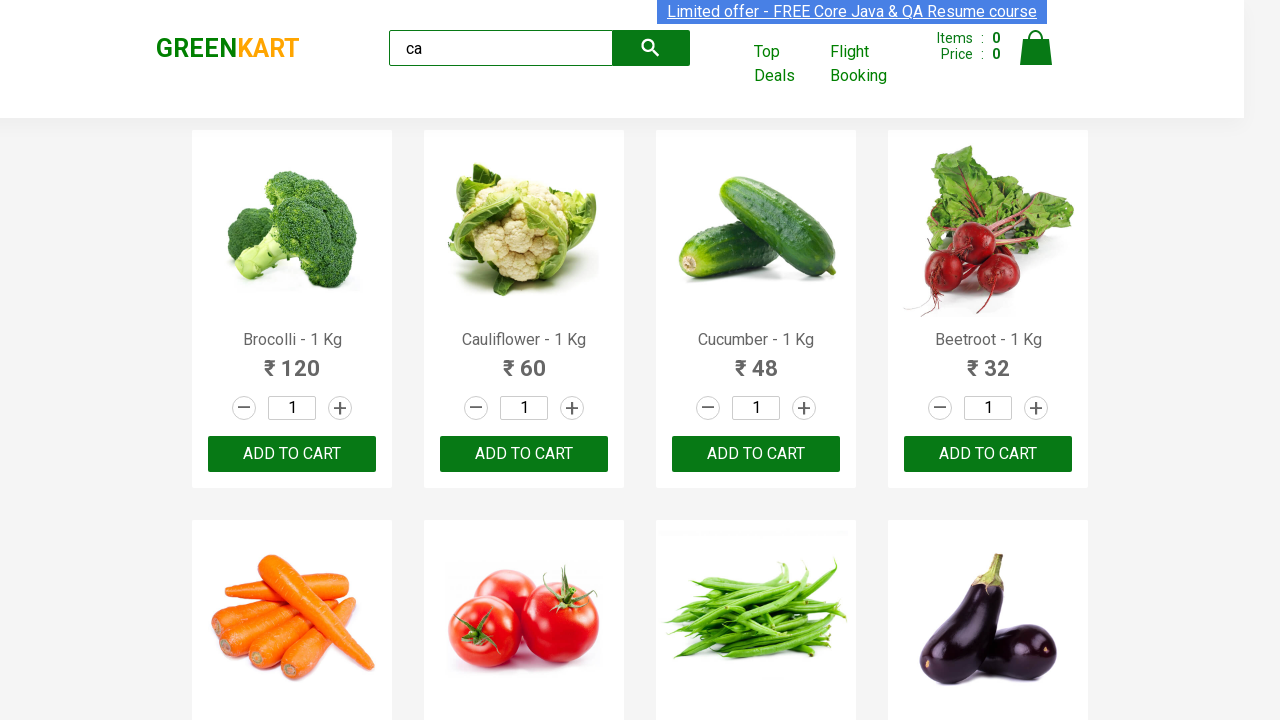

Products loaded after search
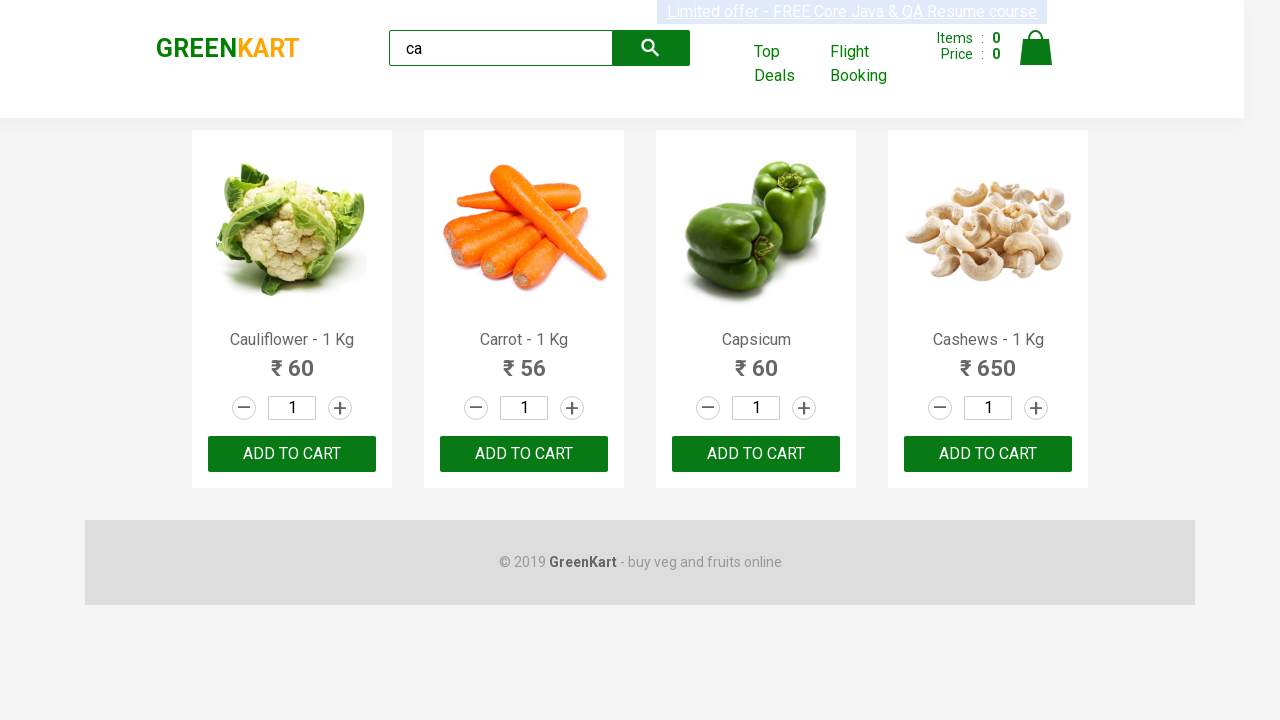

Added third product to cart at (756, 454) on :nth-child(3) > .product-action > button
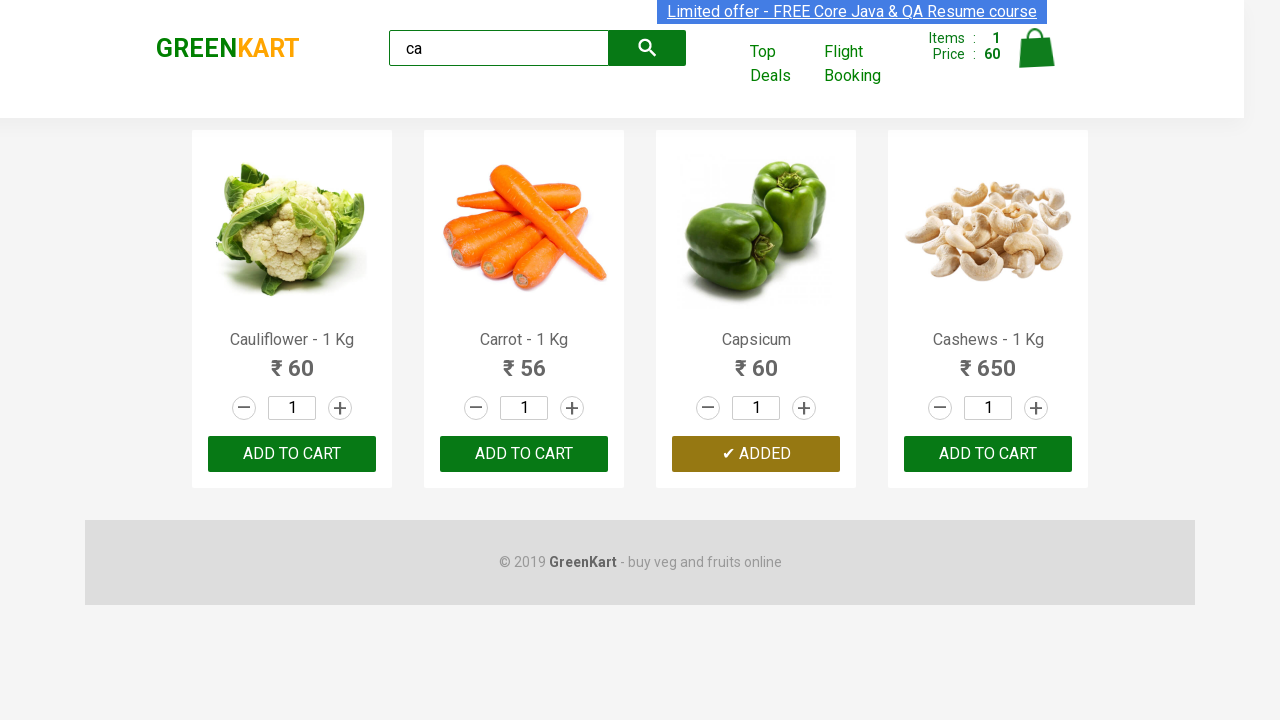

Added second product to cart at (524, 454) on .products .product >> nth=1 >> button:has-text('ADD TO CART')
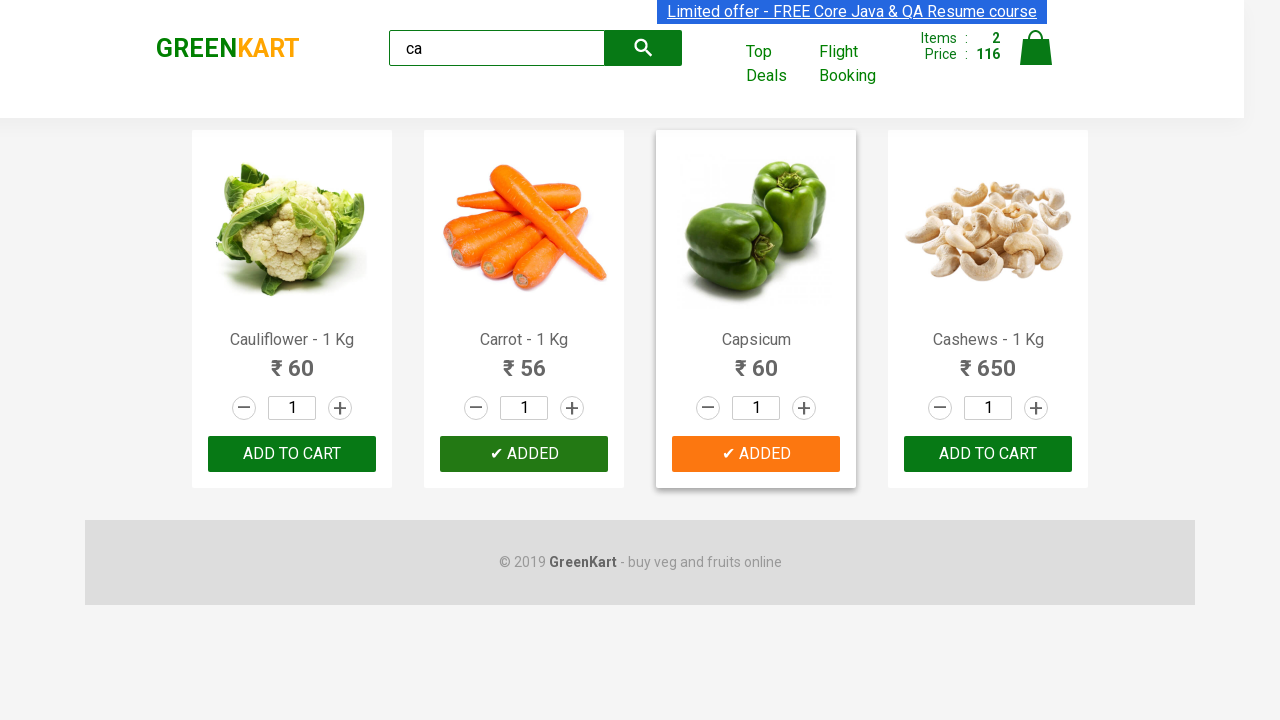

Added Cashews product to cart at (988, 454) on .products .product >> nth=3 >> button
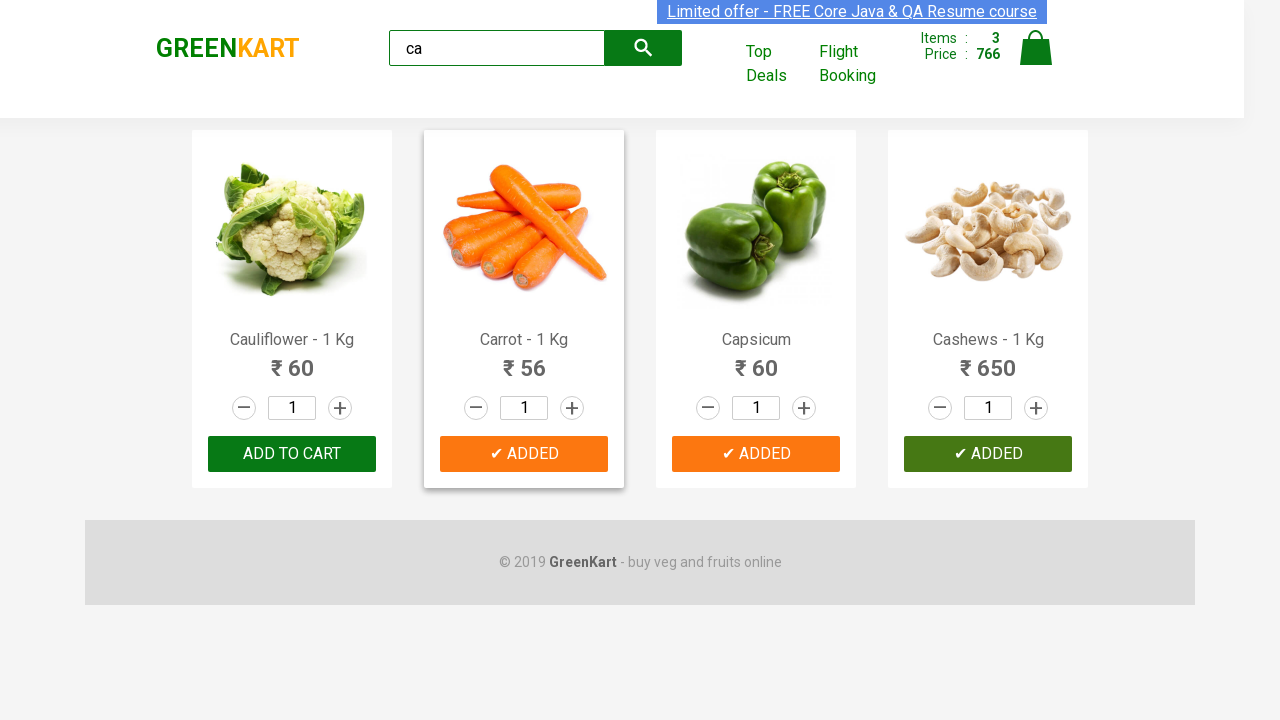

Clicked cart icon to view cart at (1036, 48) on .cart-icon > img
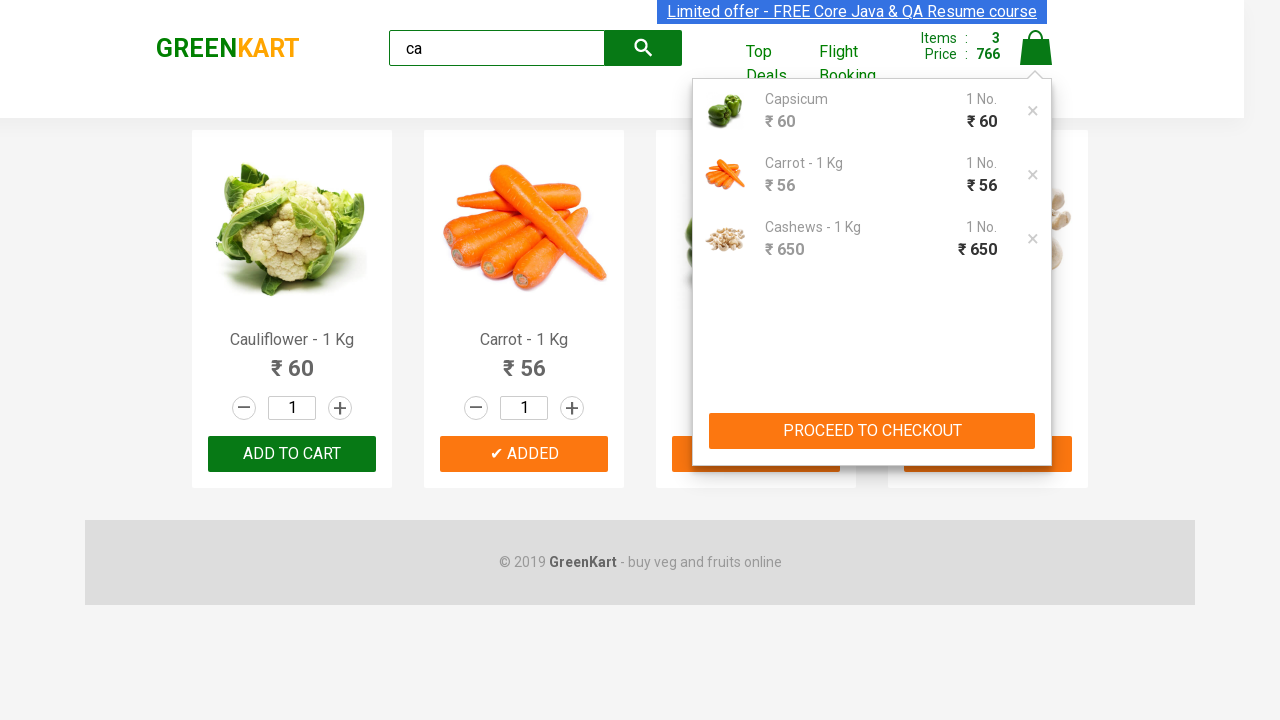

Clicked PROCEED TO CHECKOUT button at (872, 431) on text=PROCEED TO CHECKOUT
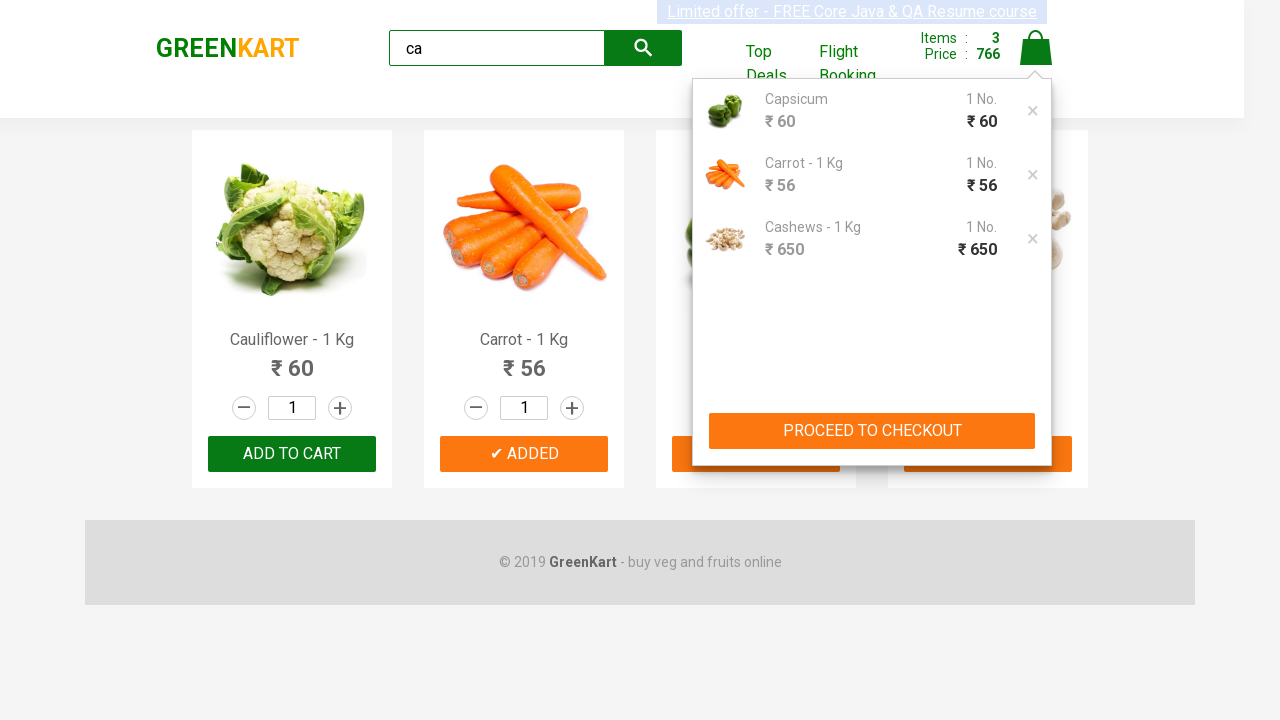

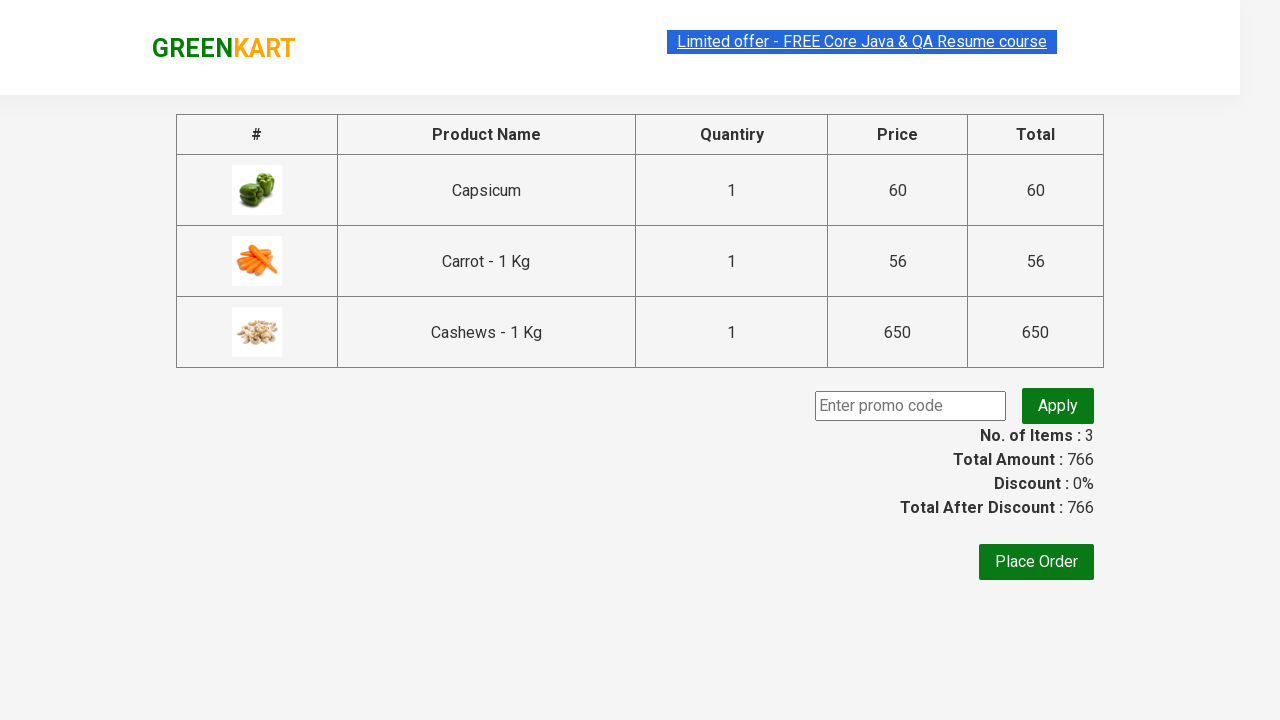